Tests registration form validation when username is less than 5 characters

Starting URL: http://automationbykrishna.com

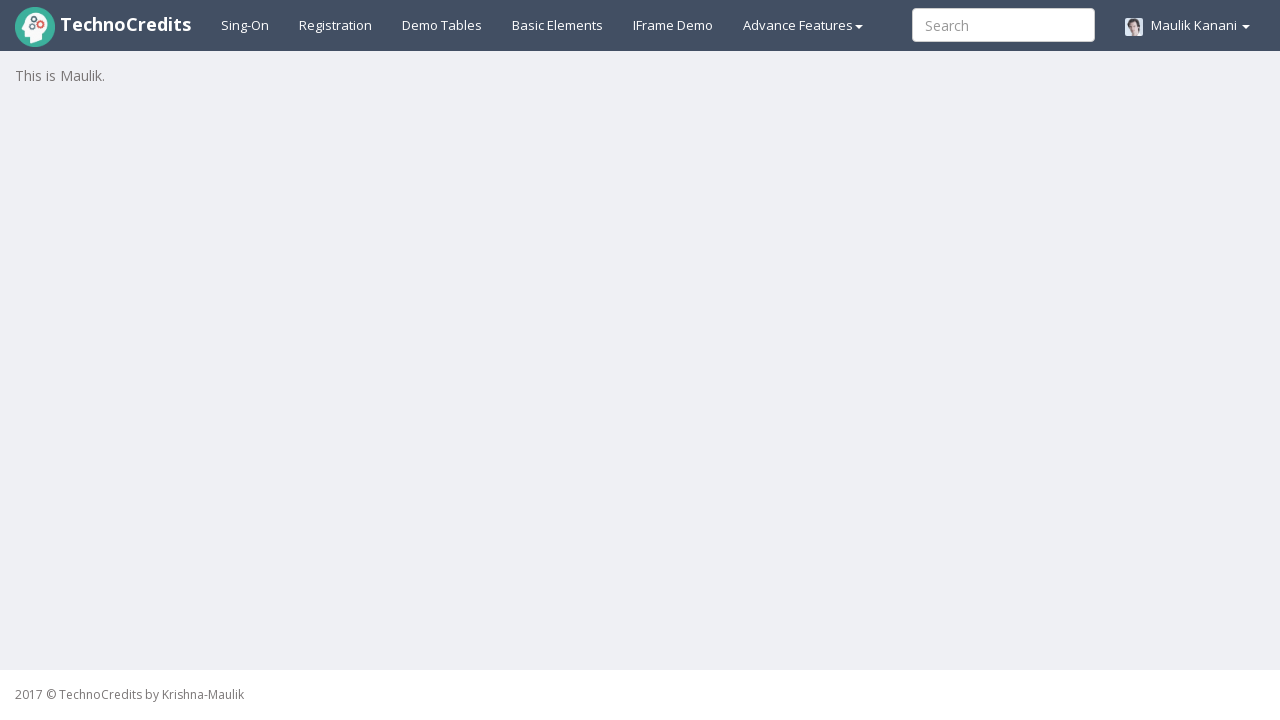

Clicked registration button to navigate to registration page at (336, 25) on #registration2
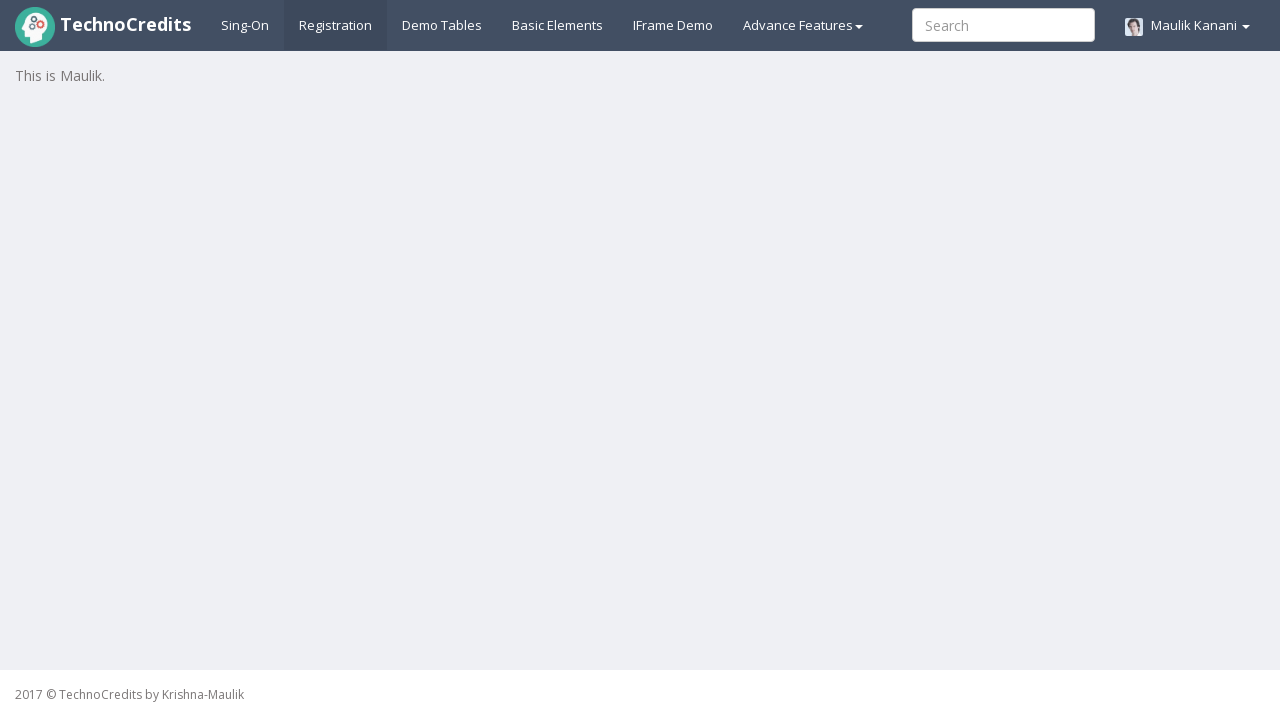

Filled full name field with 'David Christopher White' on #fullName
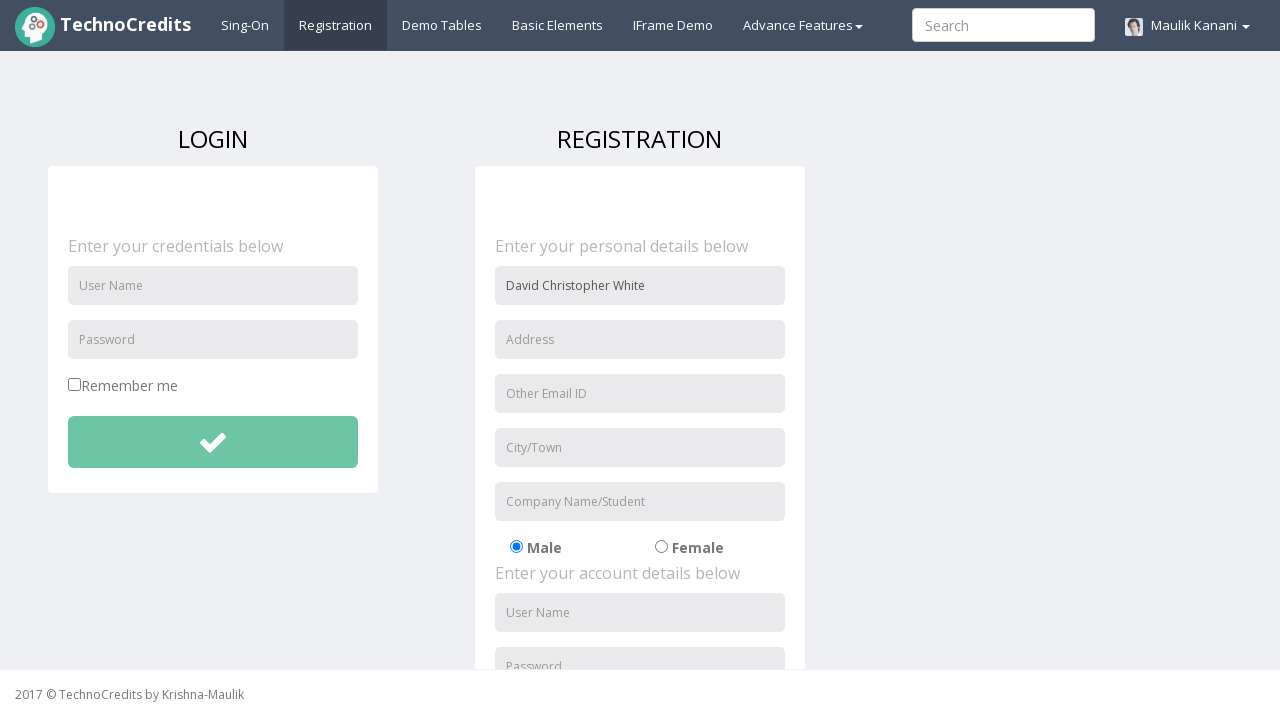

Filled address field with 'Colorado, USA' on input[placeholder='Address']
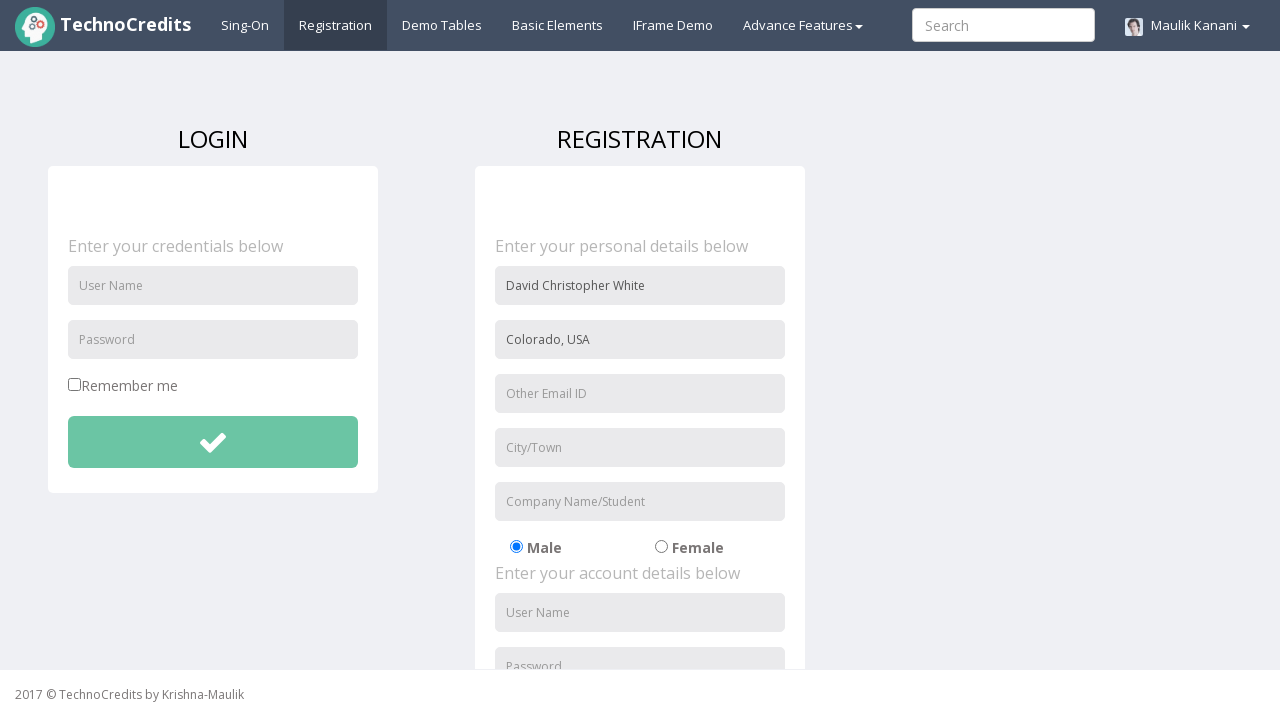

Filled email field with 'david.white@example.com' on input[name='useremail']
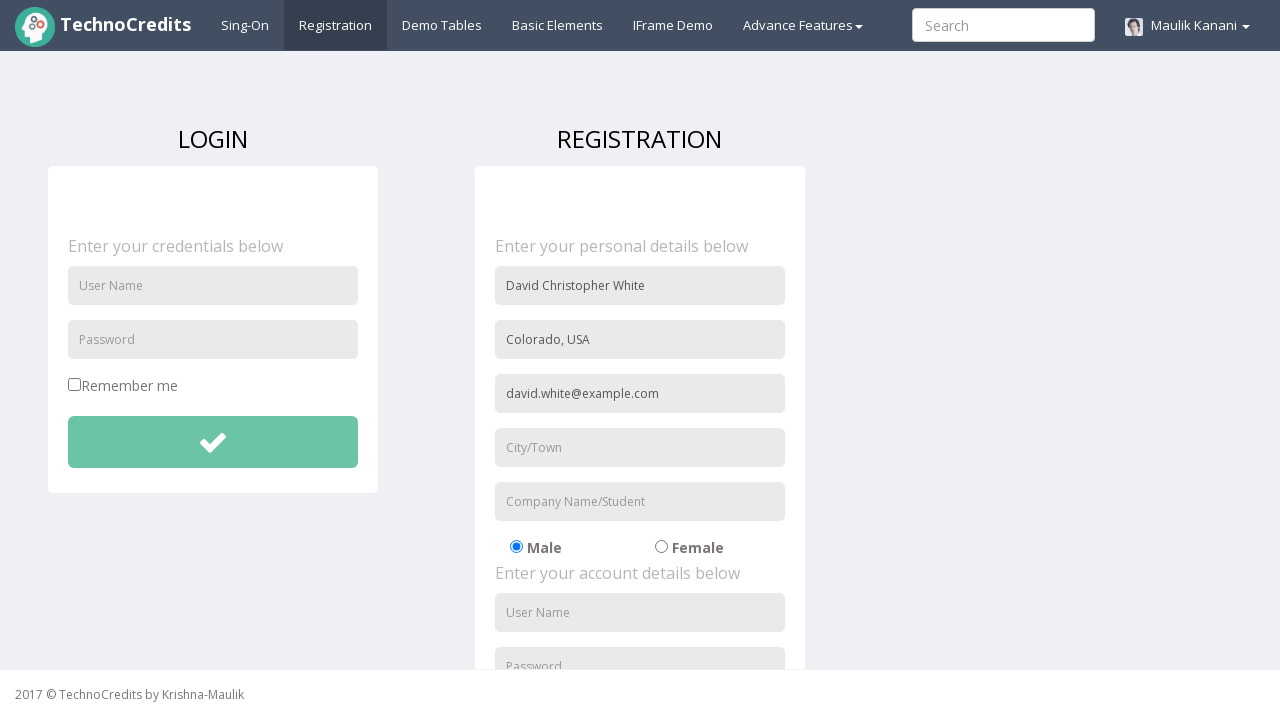

Filled city field with 'Denver' on #usercity
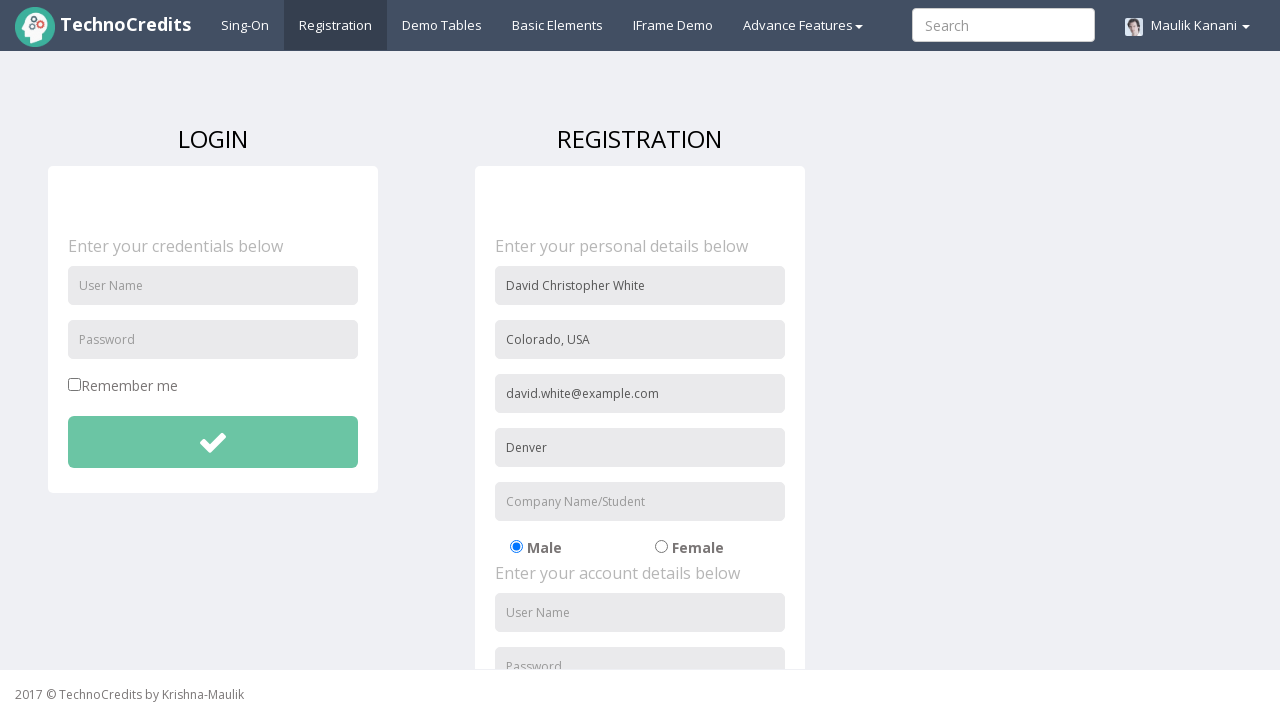

Filled organization field with 'NetSolutions' on input[name='organization']
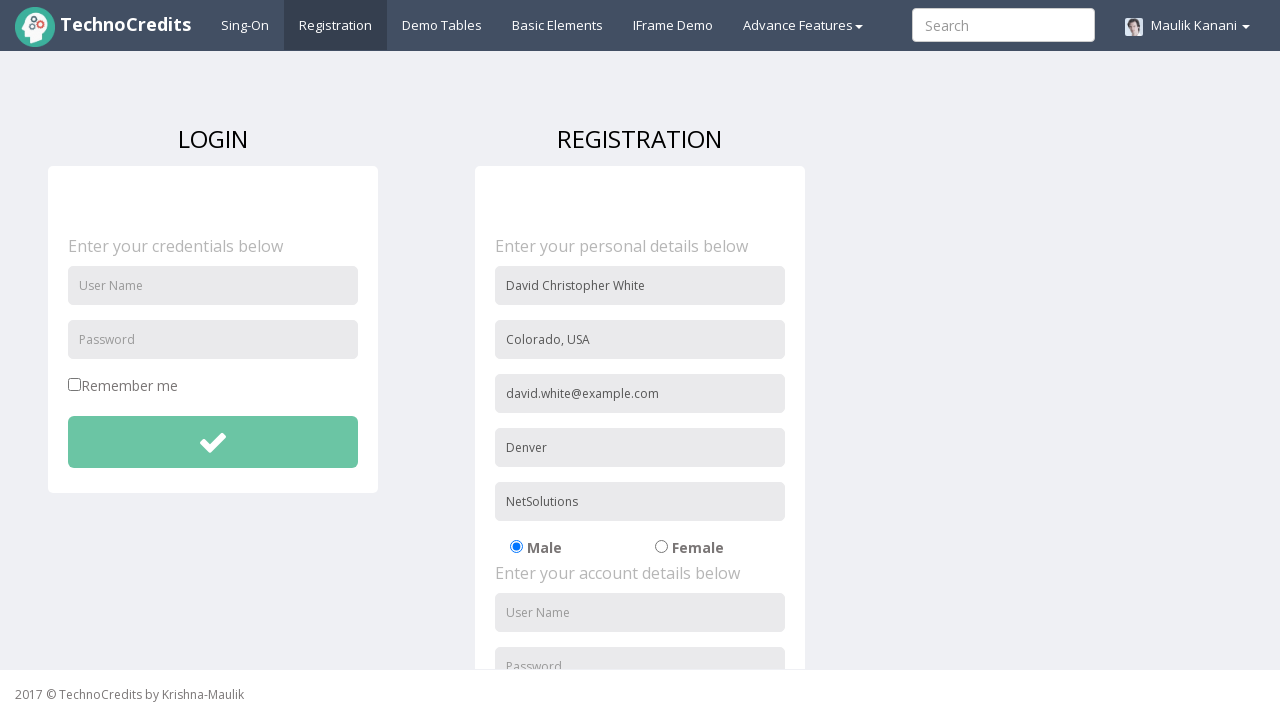

Scrolled to signup agreement checkbox
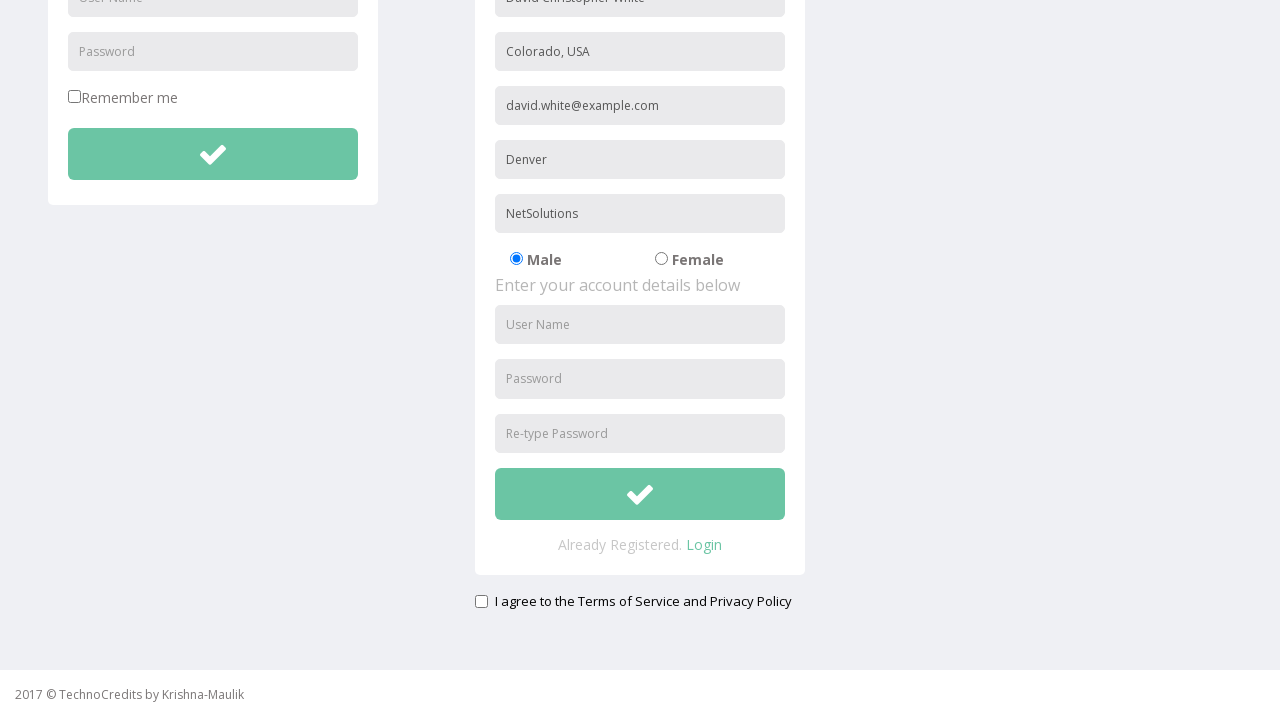

Selected gender radio button at (661, 259) on #radio-02
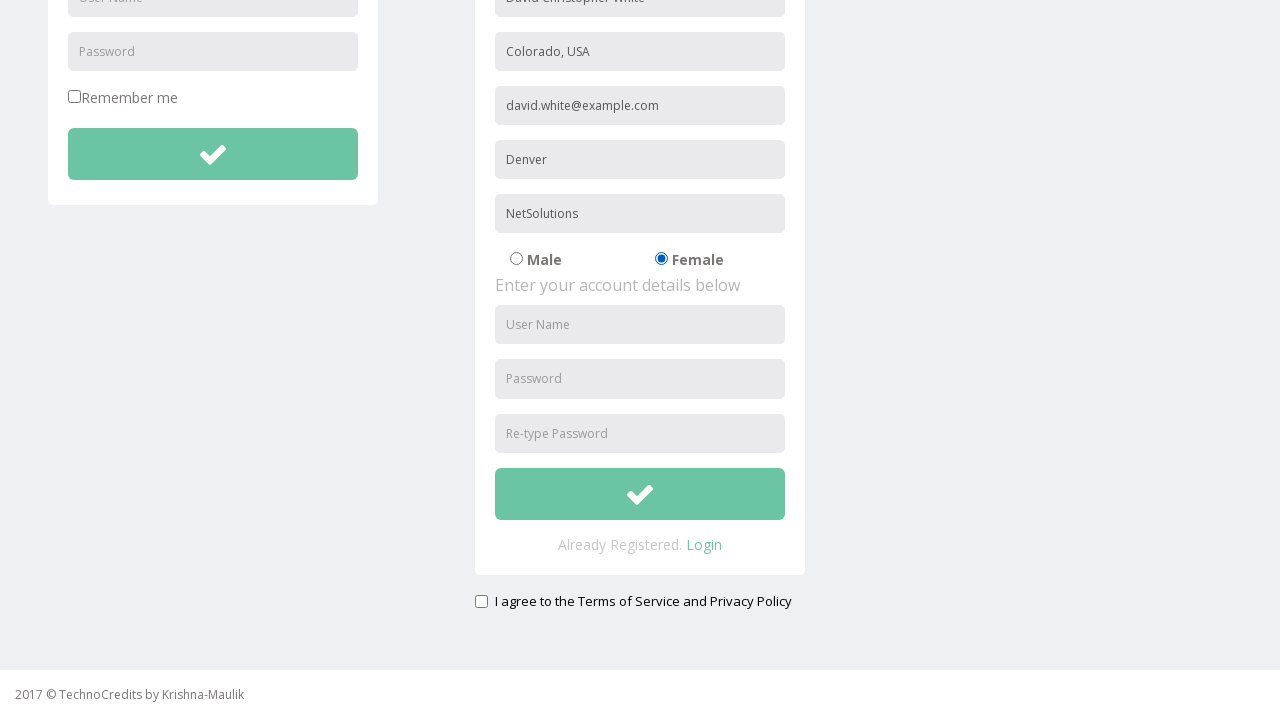

Filled username field with 'dav' (less than 5 characters - invalid input) on #usernameReg
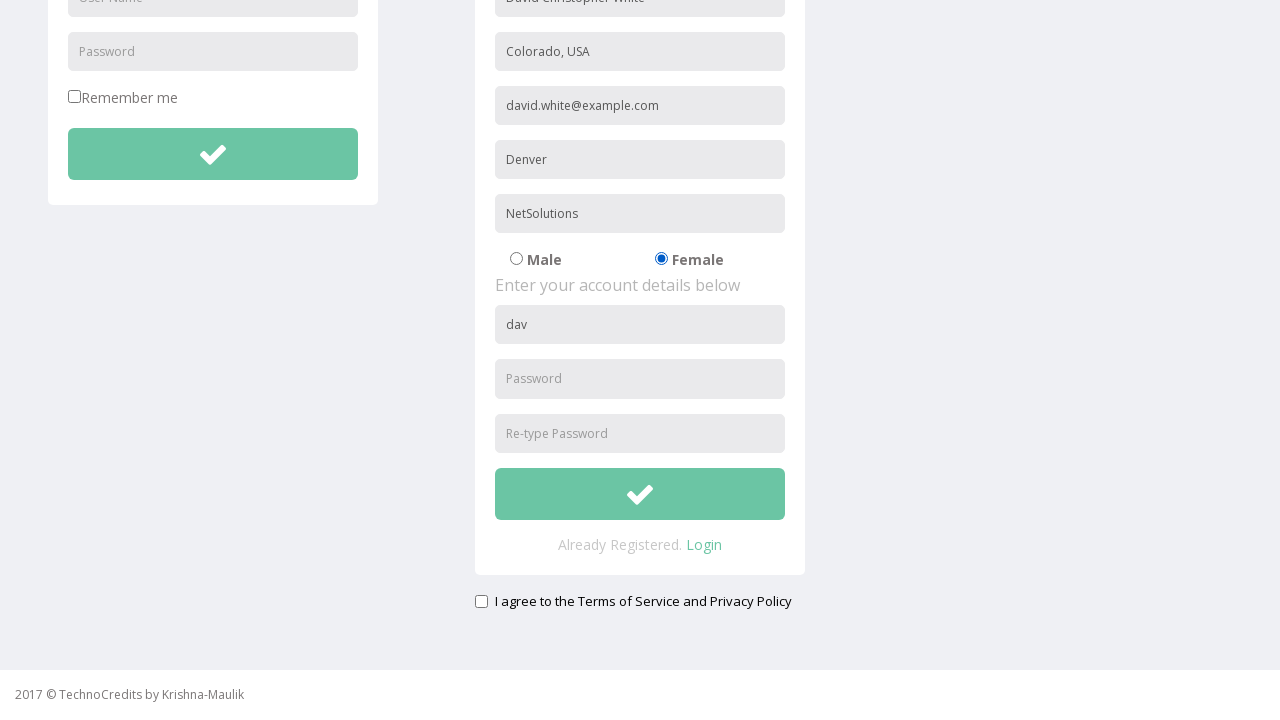

Filled password field with 'ComplexPass@2024' on #passwordReg
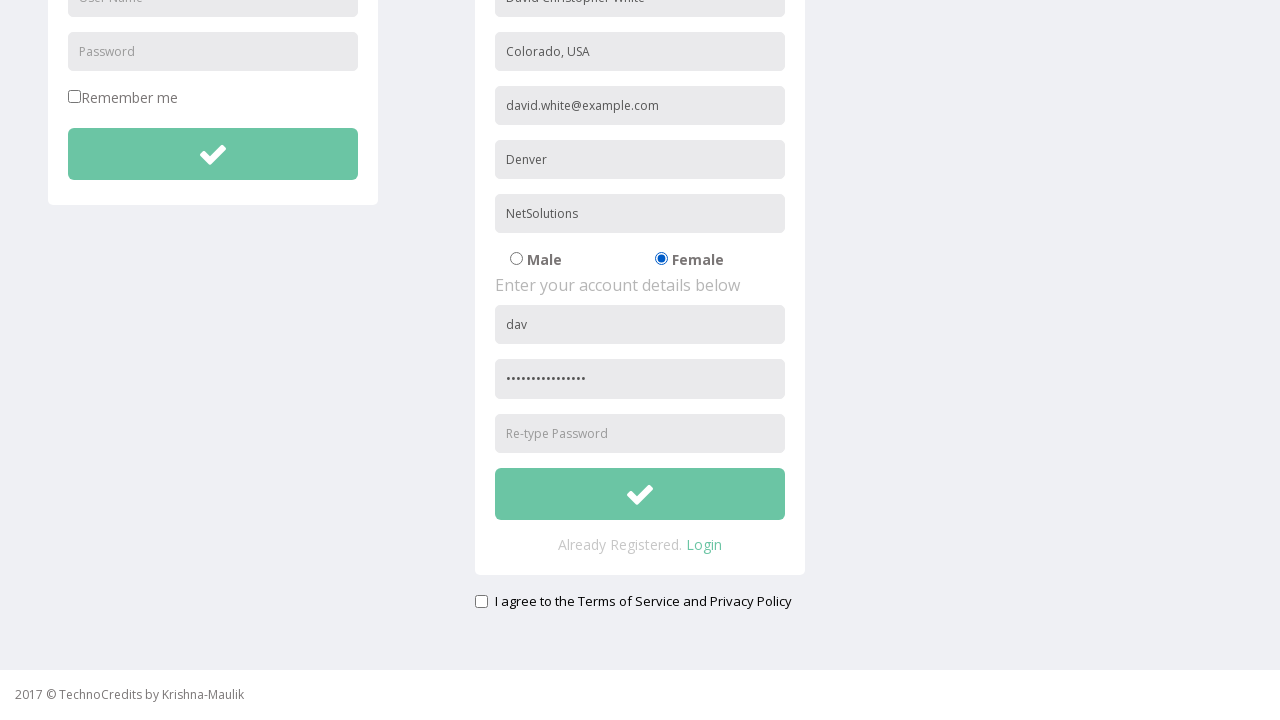

Filled confirm password field with 'ComplexPass@2024' on #repasswordReg
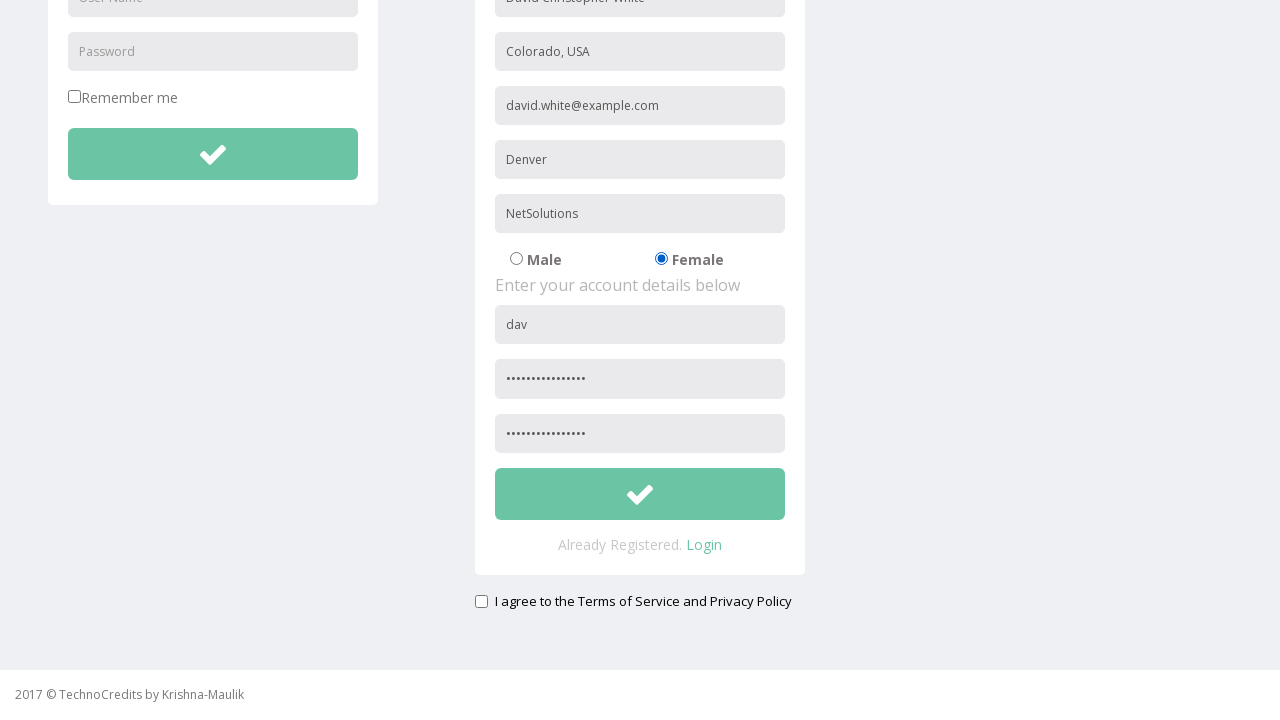

Checked signup agreement checkbox at (481, 601) on #signupAgreement
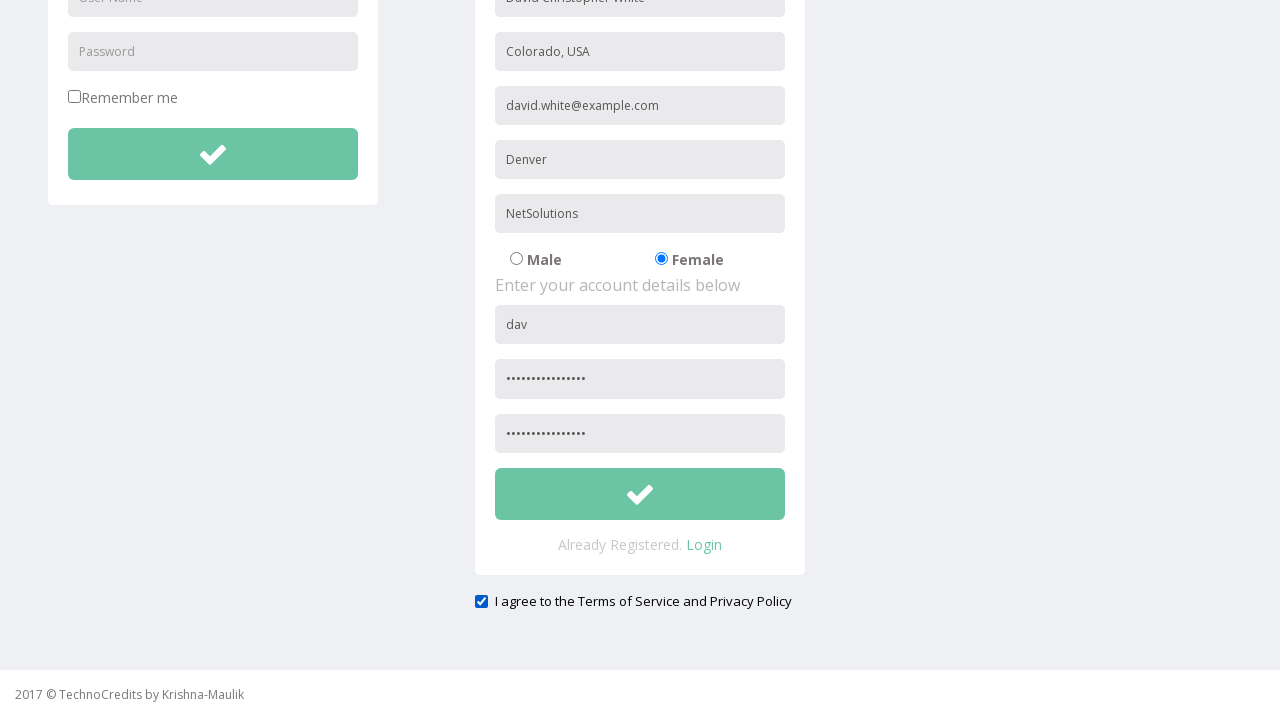

Clicked submit button to submit registration form at (640, 494) on #btnsubmitsignUp
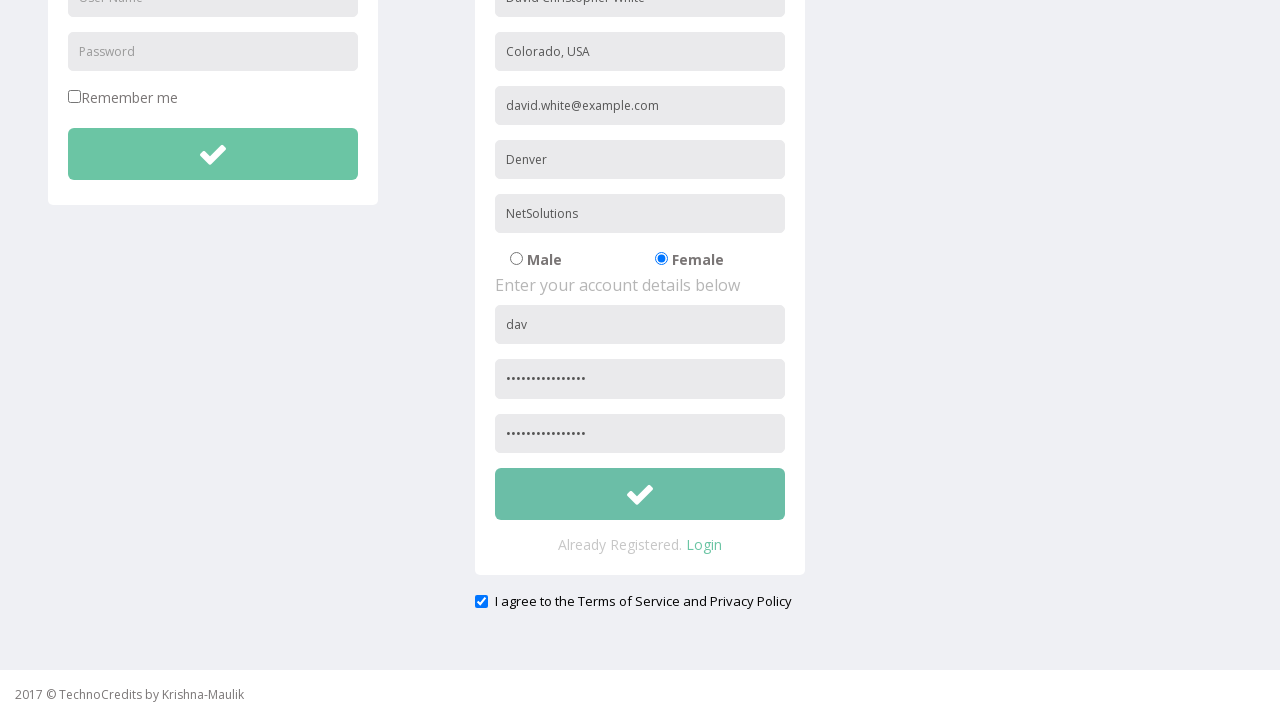

Set up dialog handler to accept validation alert for invalid username
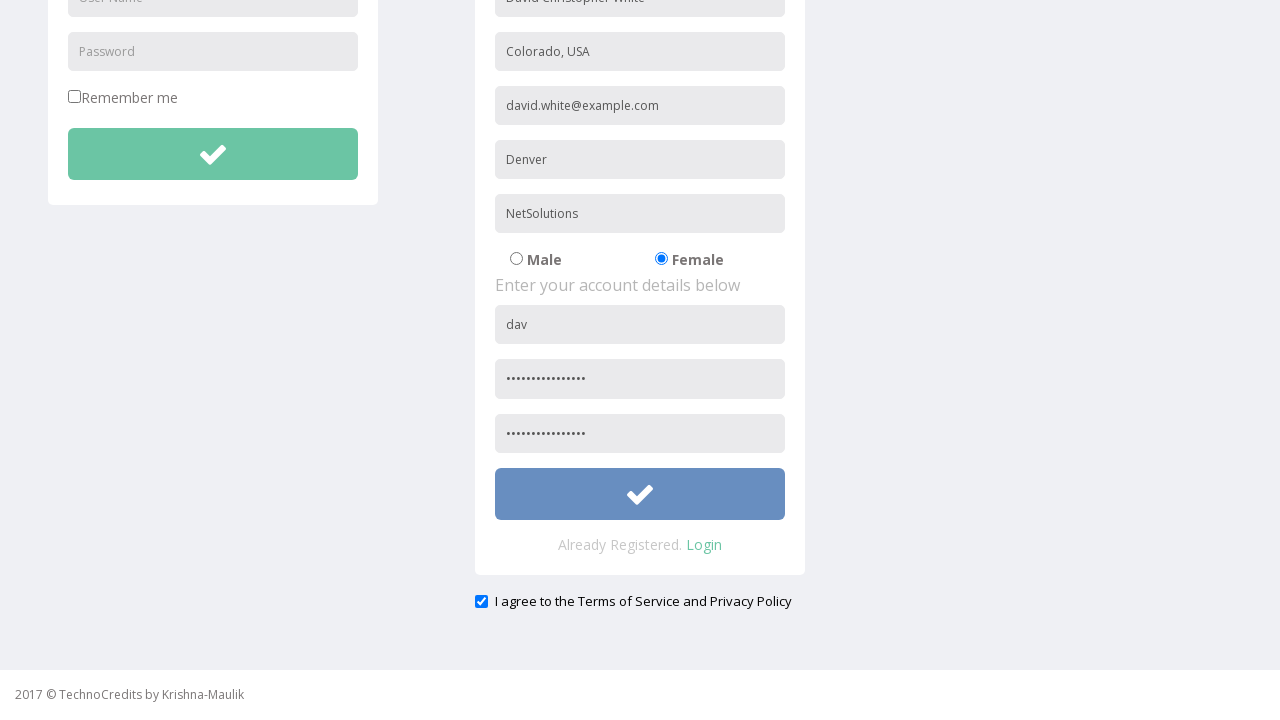

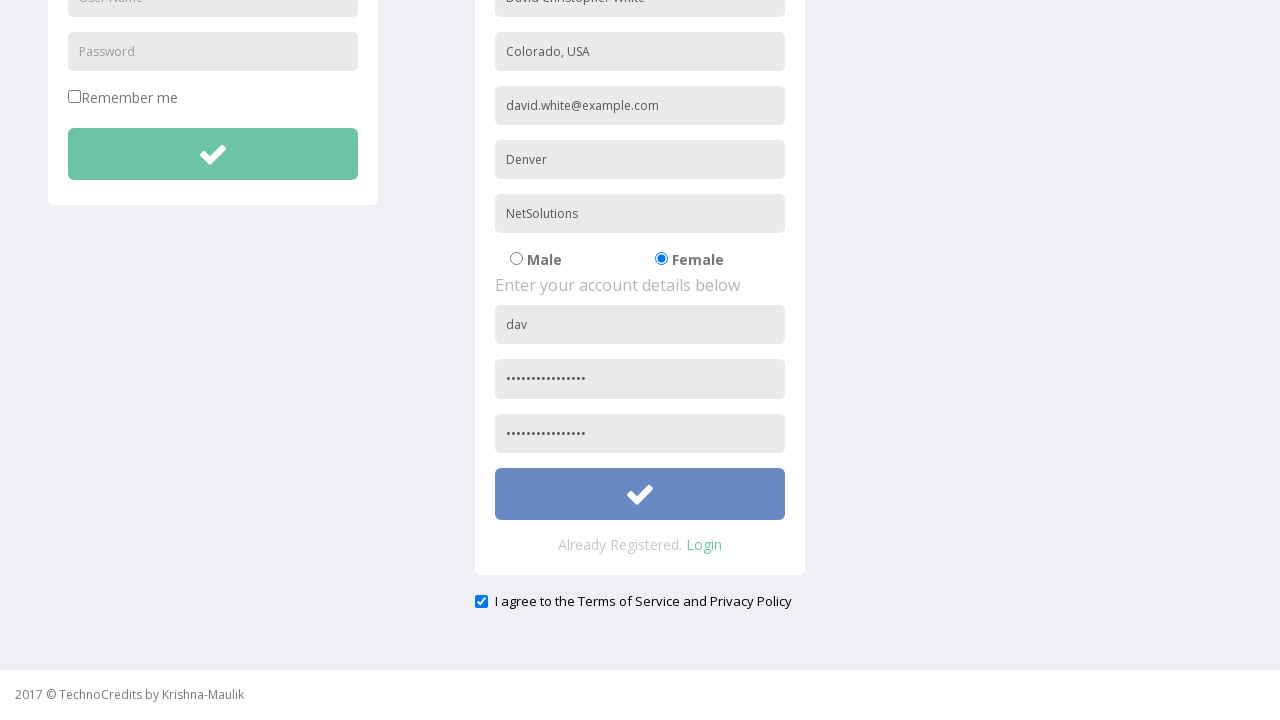